Navigates to Rahul Shetty Academy website and retrieves the page title

Starting URL: https://rahulshettyacademy.com/

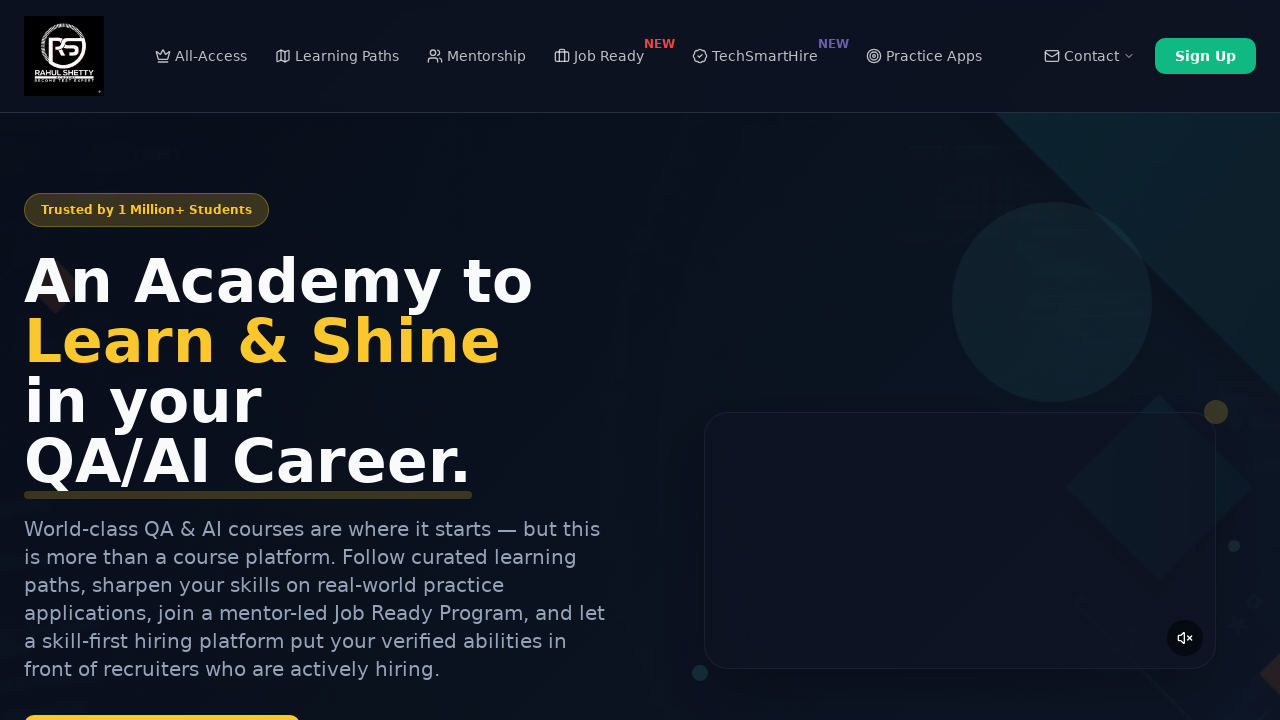

Navigated to Rahul Shetty Academy website
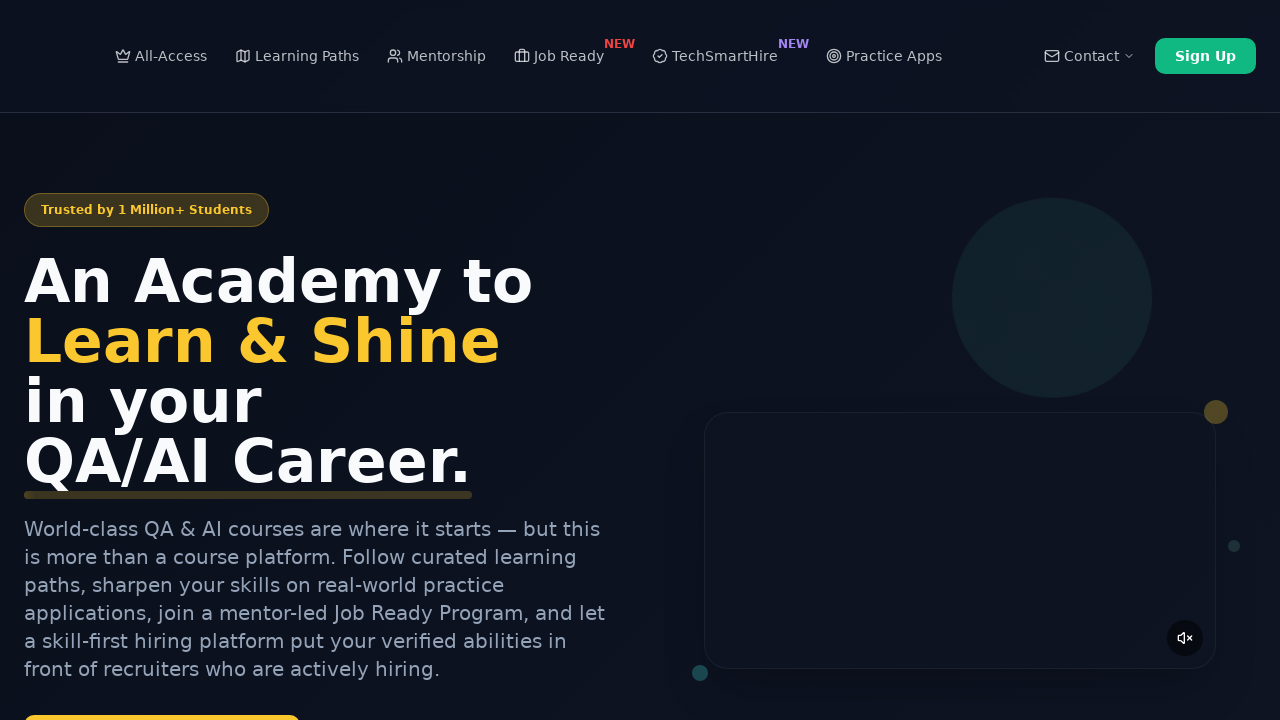

Retrieved the page title
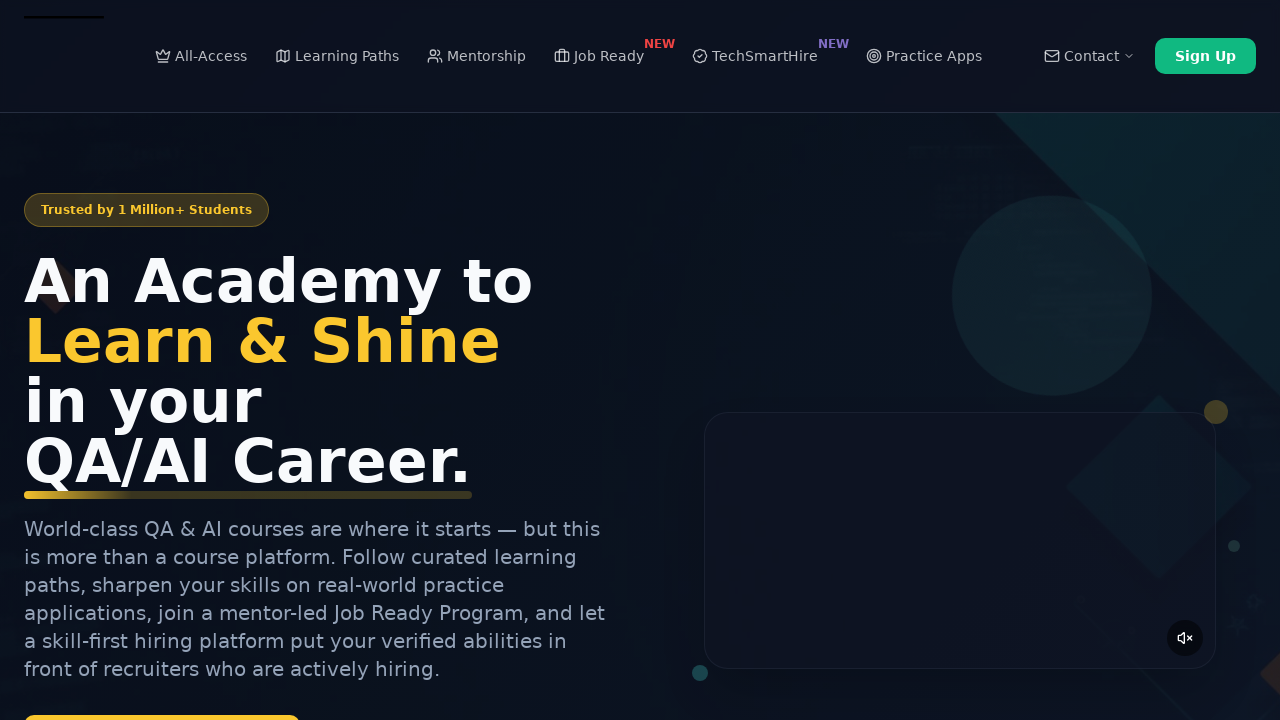

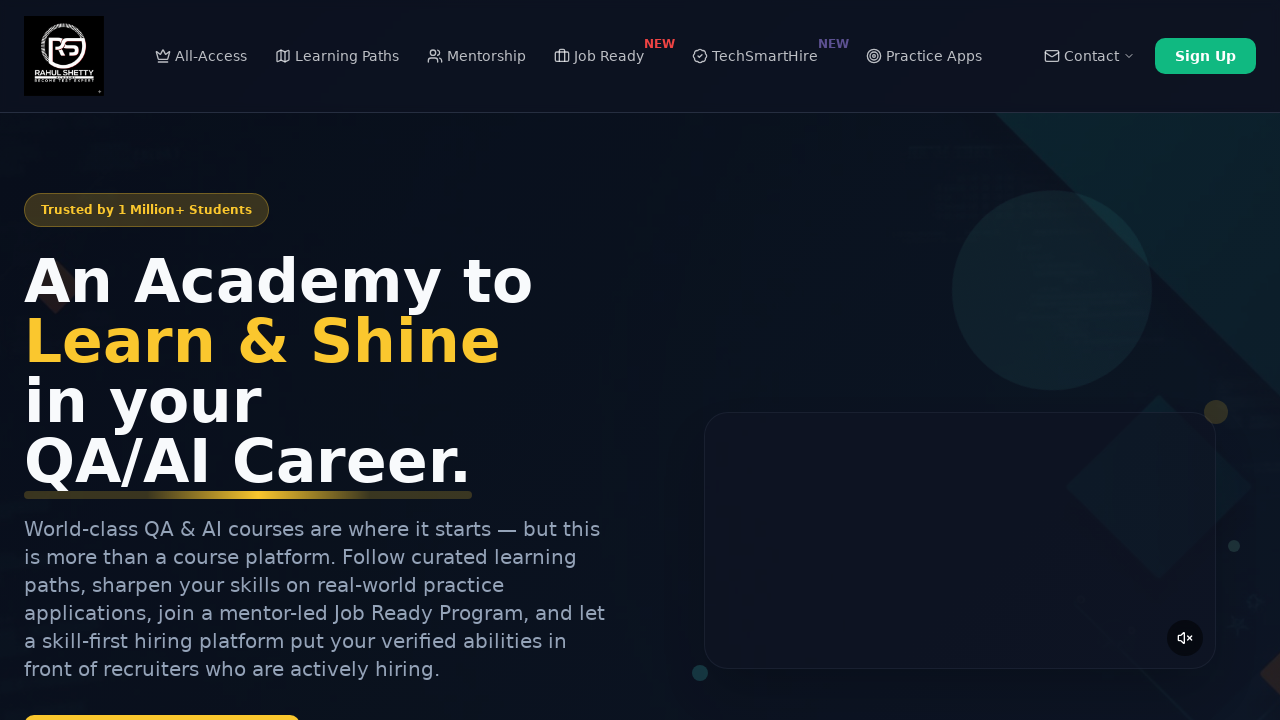